Tests the Checkboxes page by toggling checkbox states

Starting URL: https://the-internet.herokuapp.com/

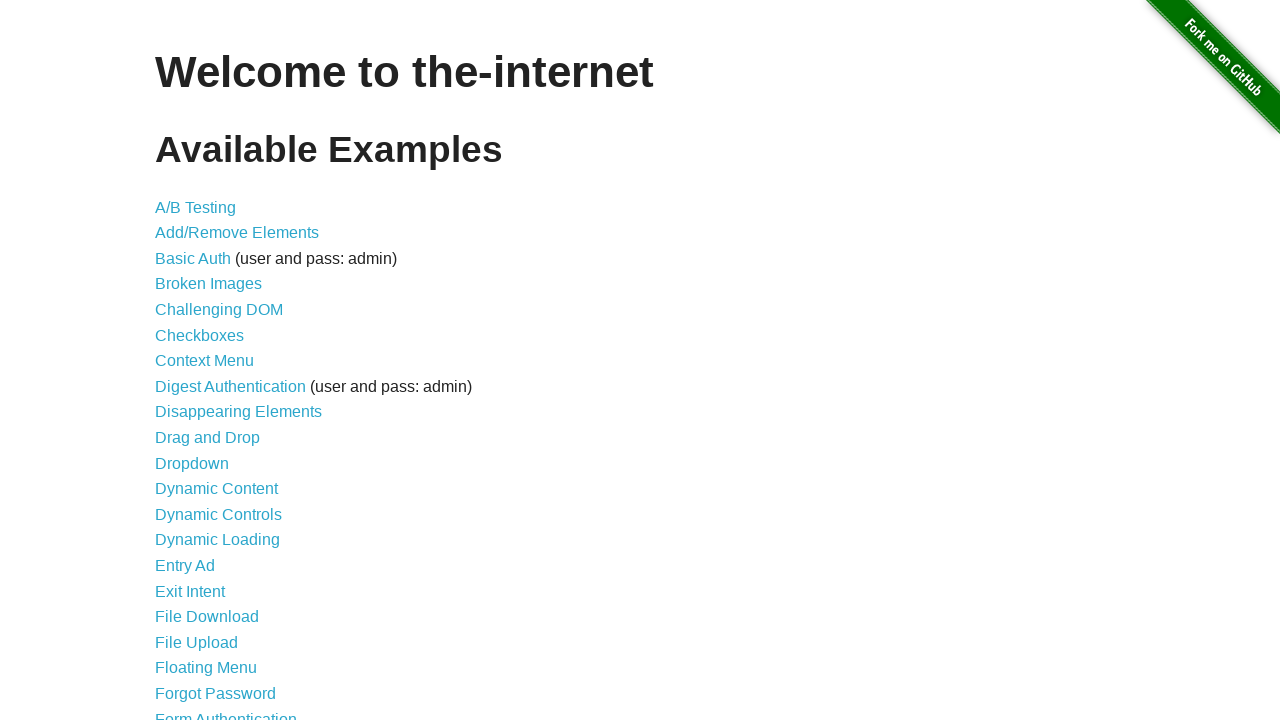

Navigated to the-internet.herokuapp.com
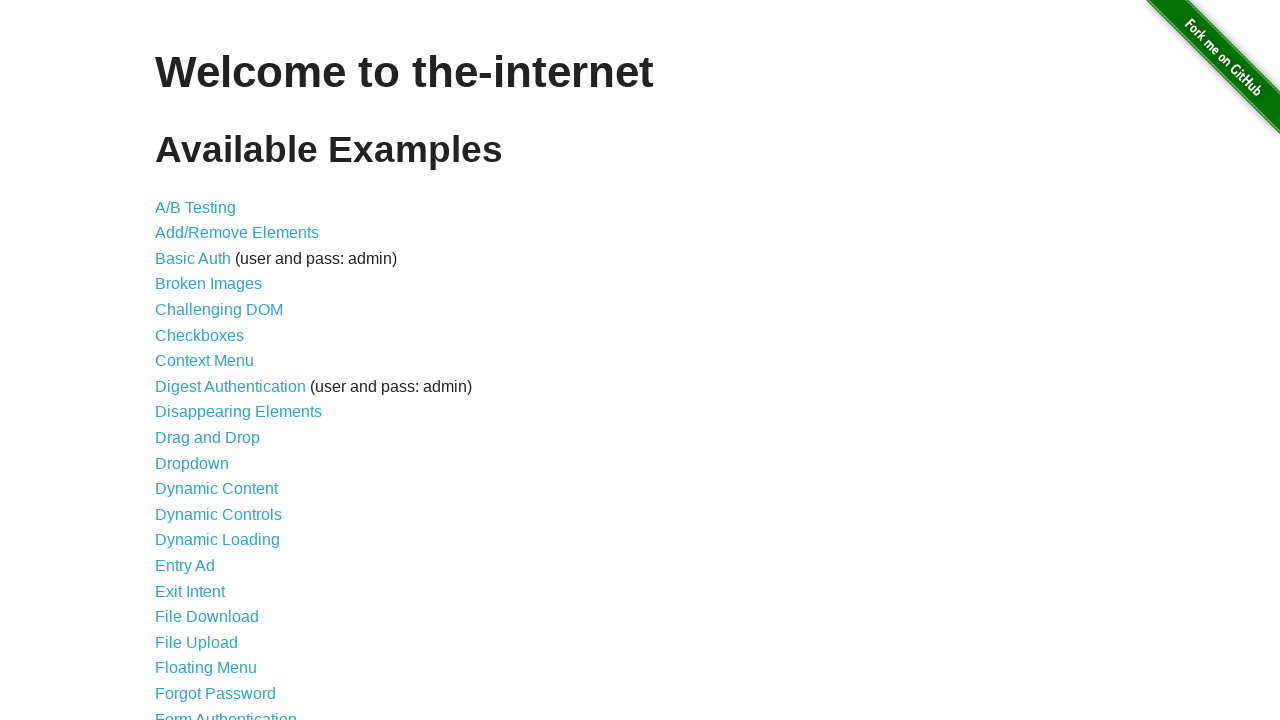

Clicked on Checkboxes link at (200, 335) on a:text('Checkboxes')
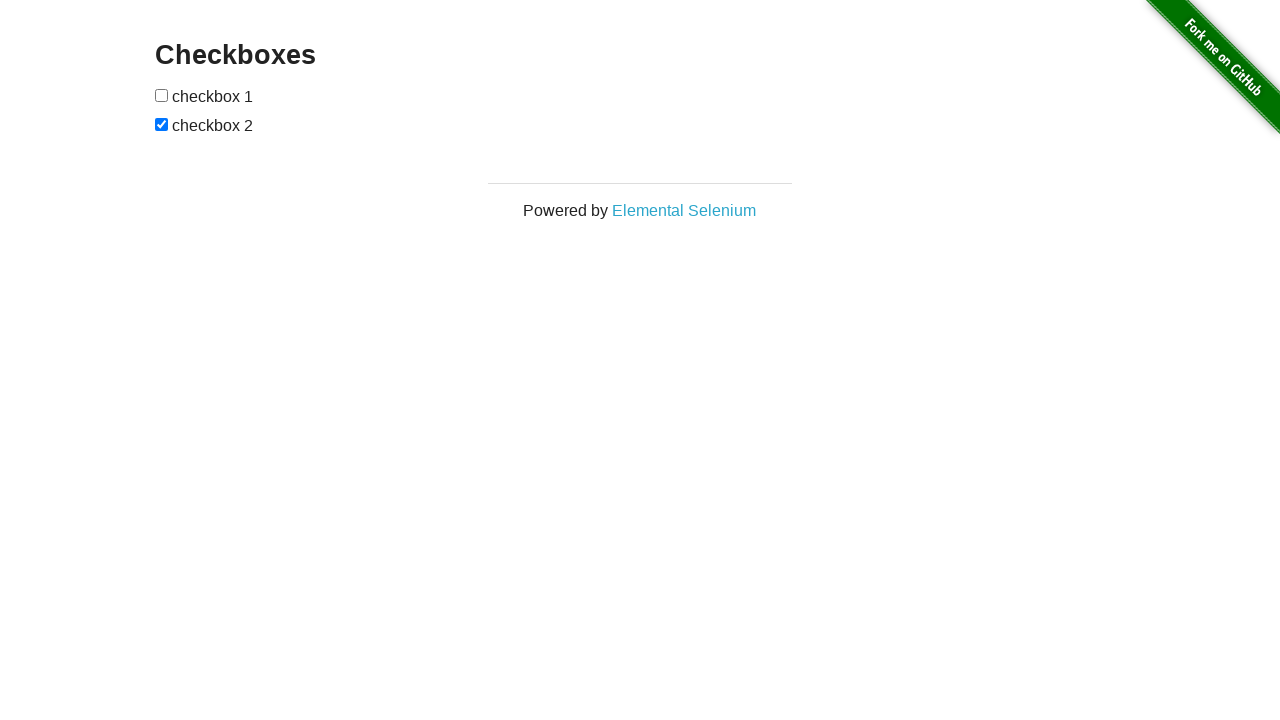

Checkboxes page loaded
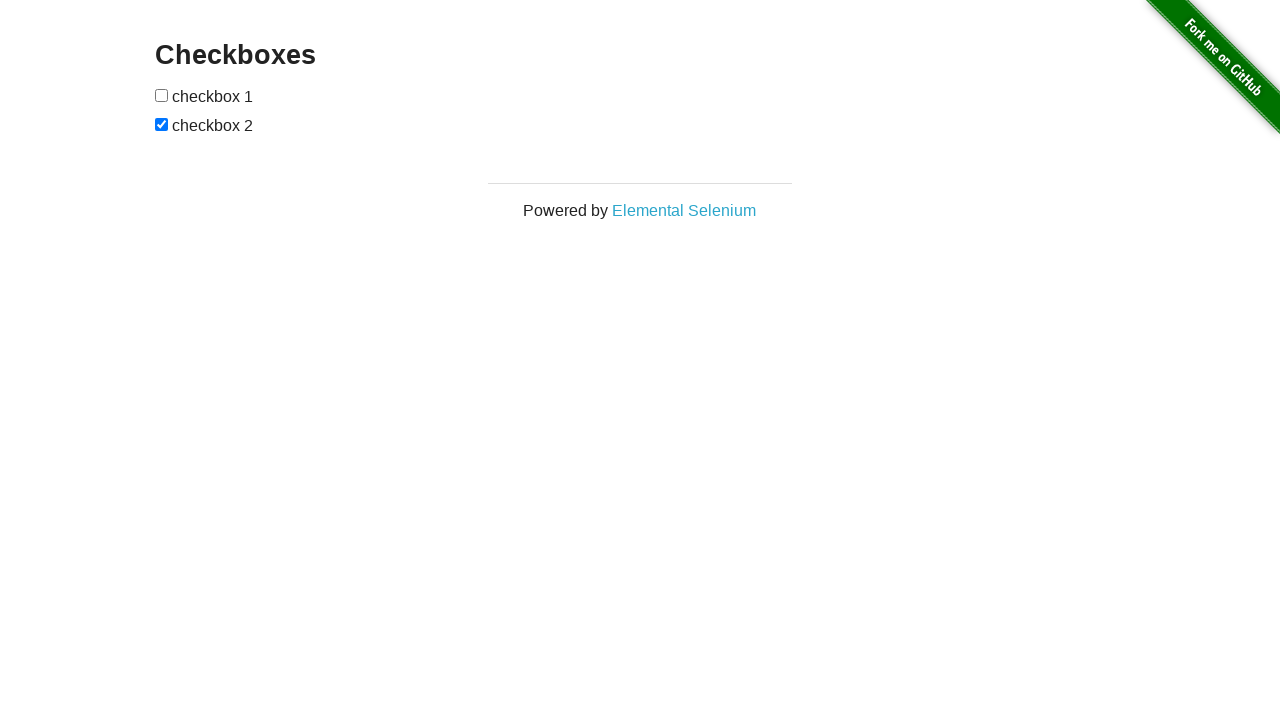

Toggled first checkbox to checked state at (162, 95) on input[type='checkbox']:nth-of-type(1)
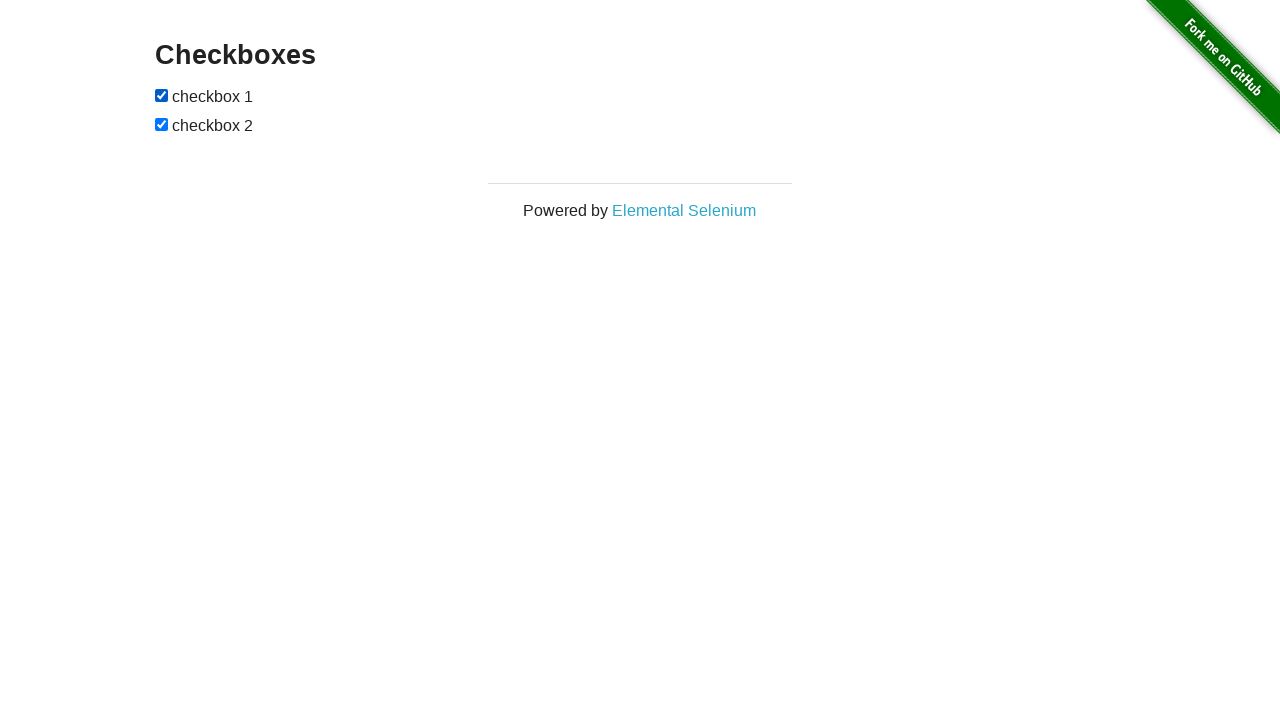

Toggled second checkbox to unchecked state at (162, 124) on input[type='checkbox']:nth-of-type(2)
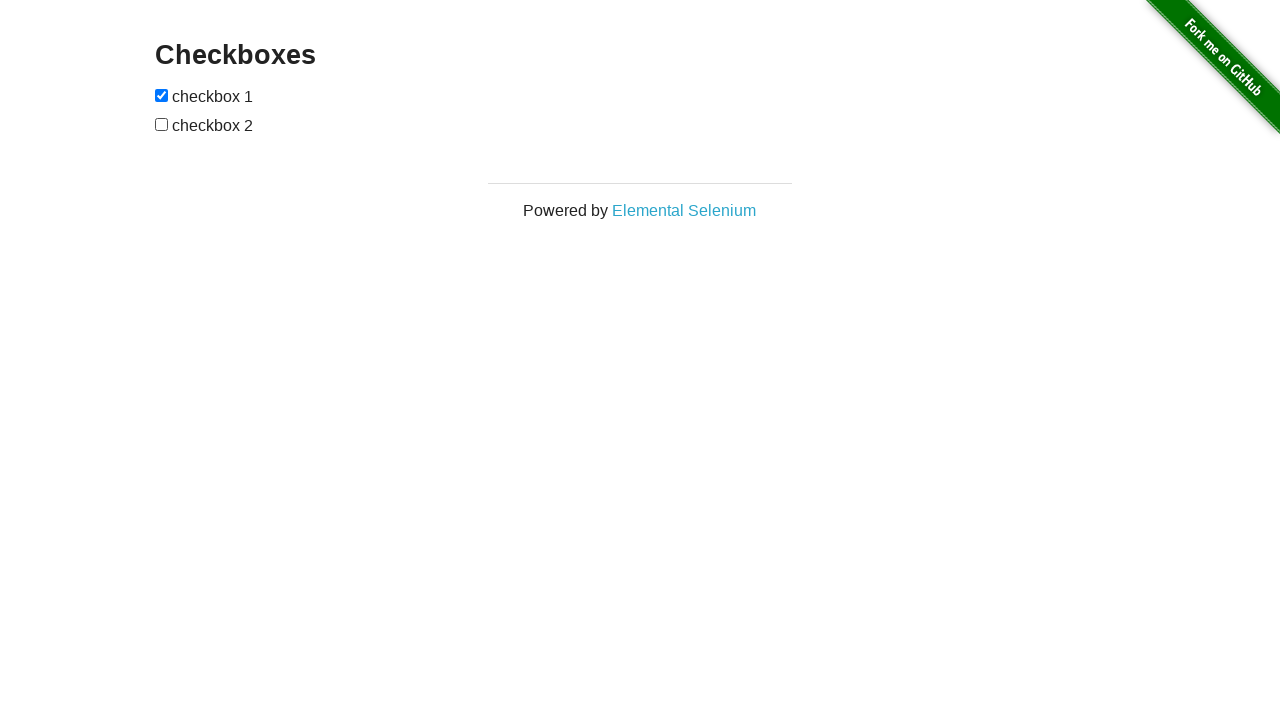

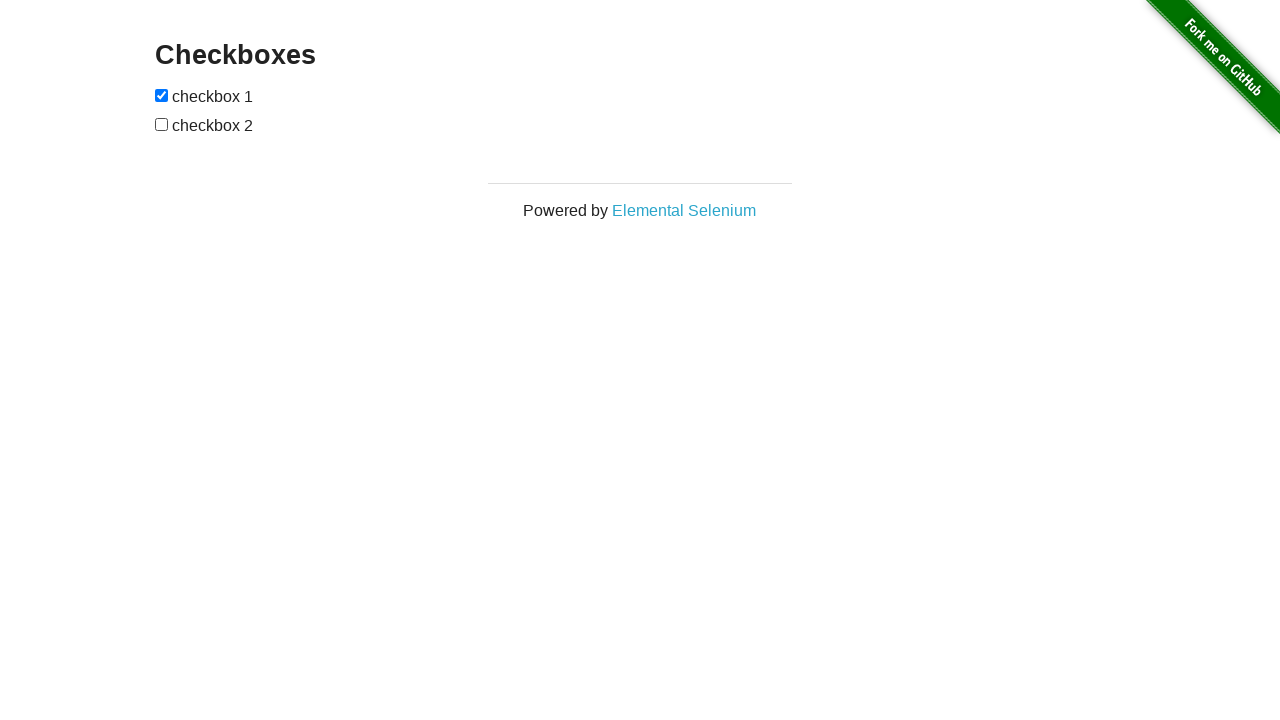